Tests that the currently applied filter link is highlighted with selected class

Starting URL: https://demo.playwright.dev/todomvc

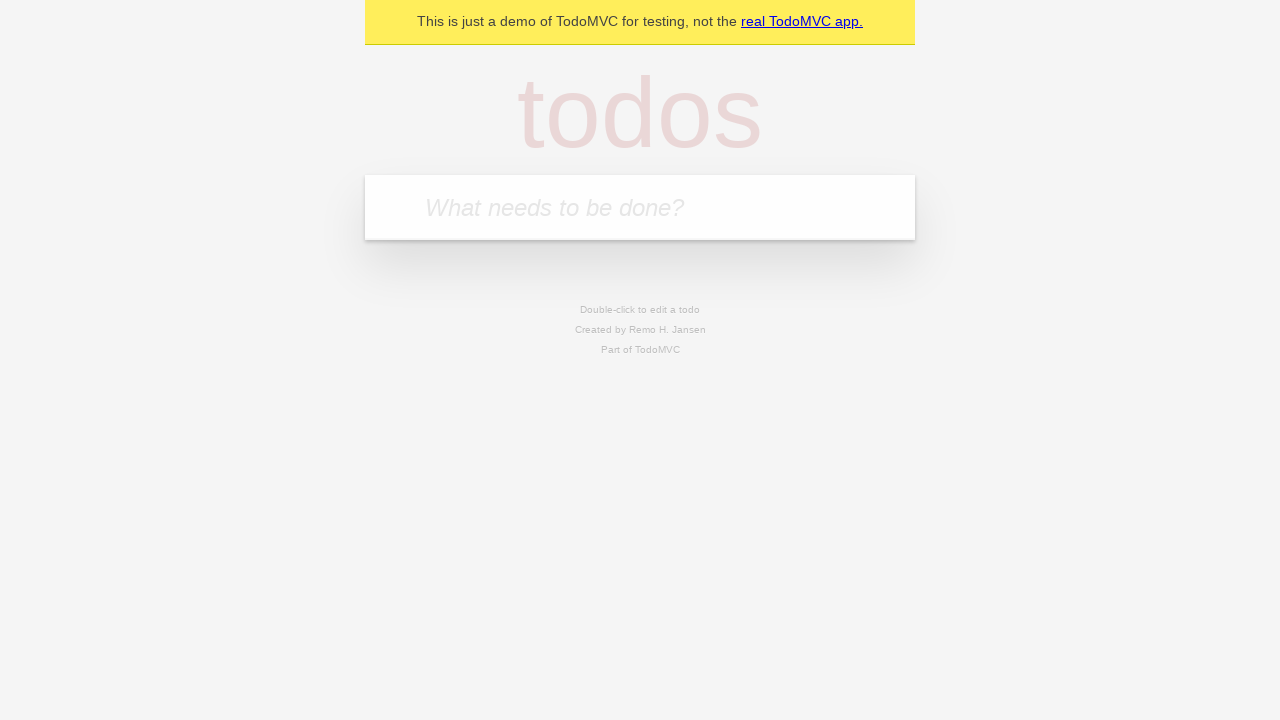

Filled todo input with 'buy some cheese' on internal:attr=[placeholder="What needs to be done?"i]
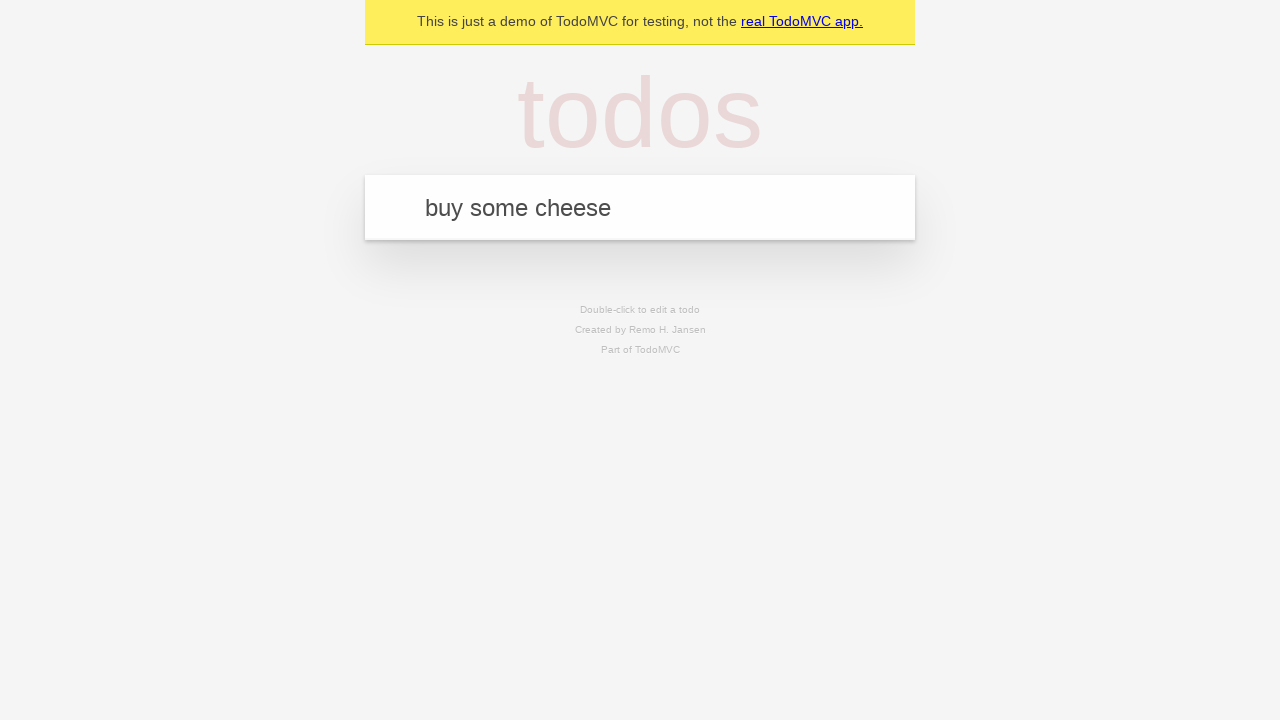

Pressed Enter to add first todo on internal:attr=[placeholder="What needs to be done?"i]
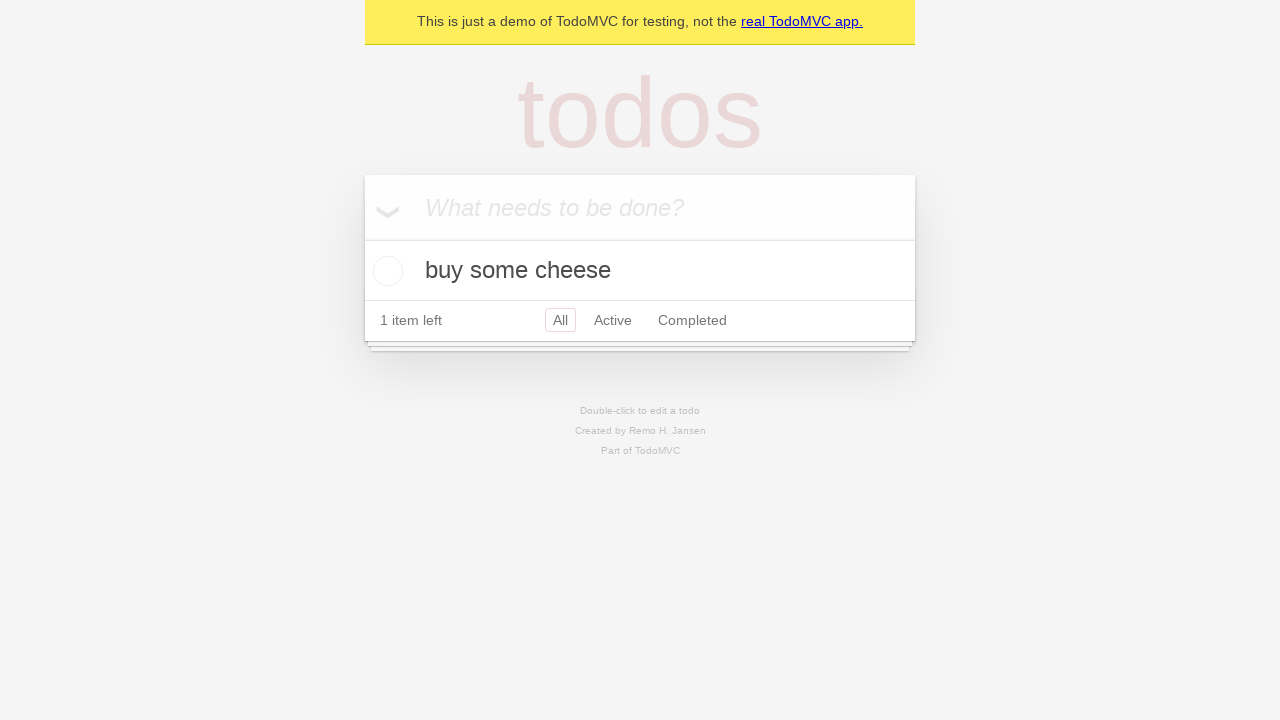

Filled todo input with 'feed the cat' on internal:attr=[placeholder="What needs to be done?"i]
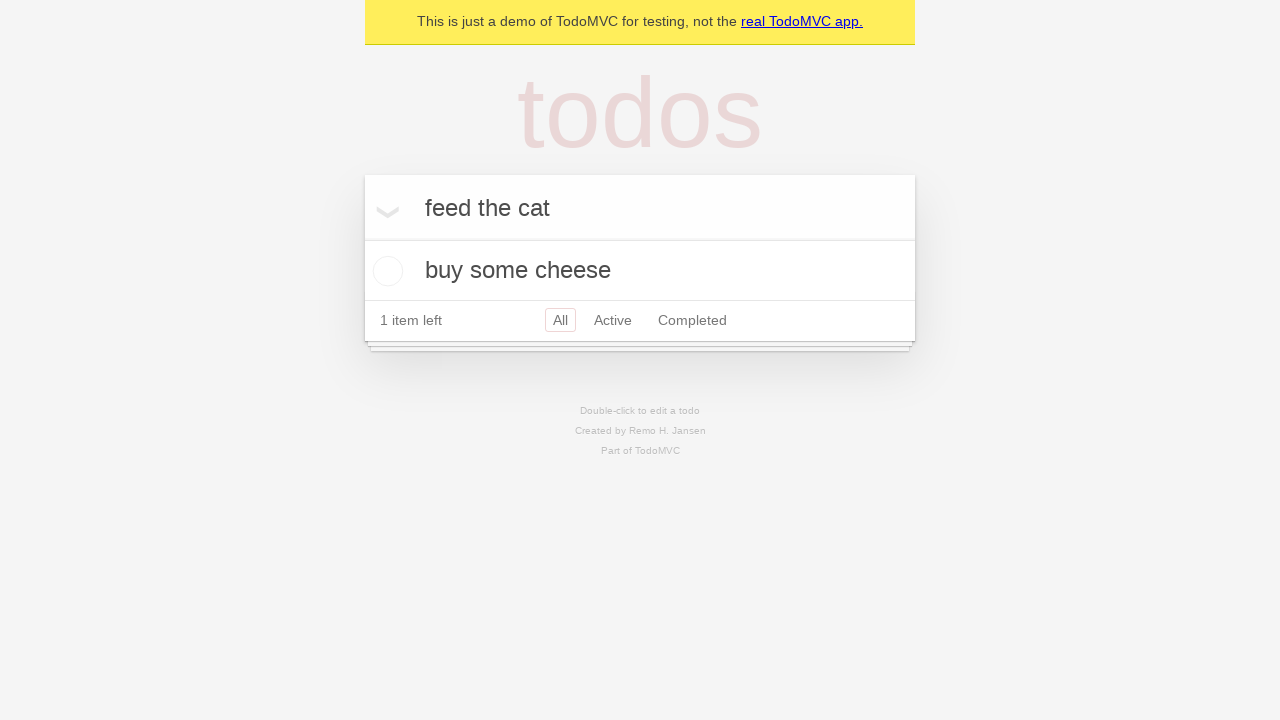

Pressed Enter to add second todo on internal:attr=[placeholder="What needs to be done?"i]
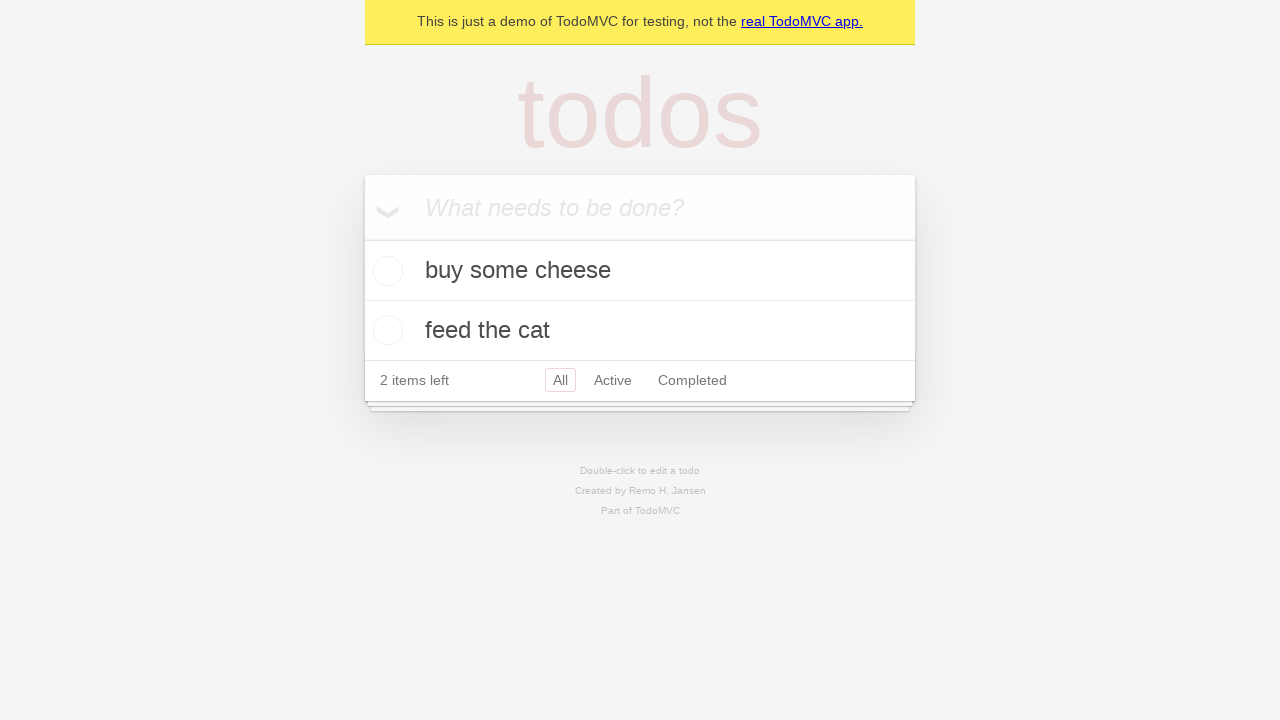

Filled todo input with 'book a doctors appointment' on internal:attr=[placeholder="What needs to be done?"i]
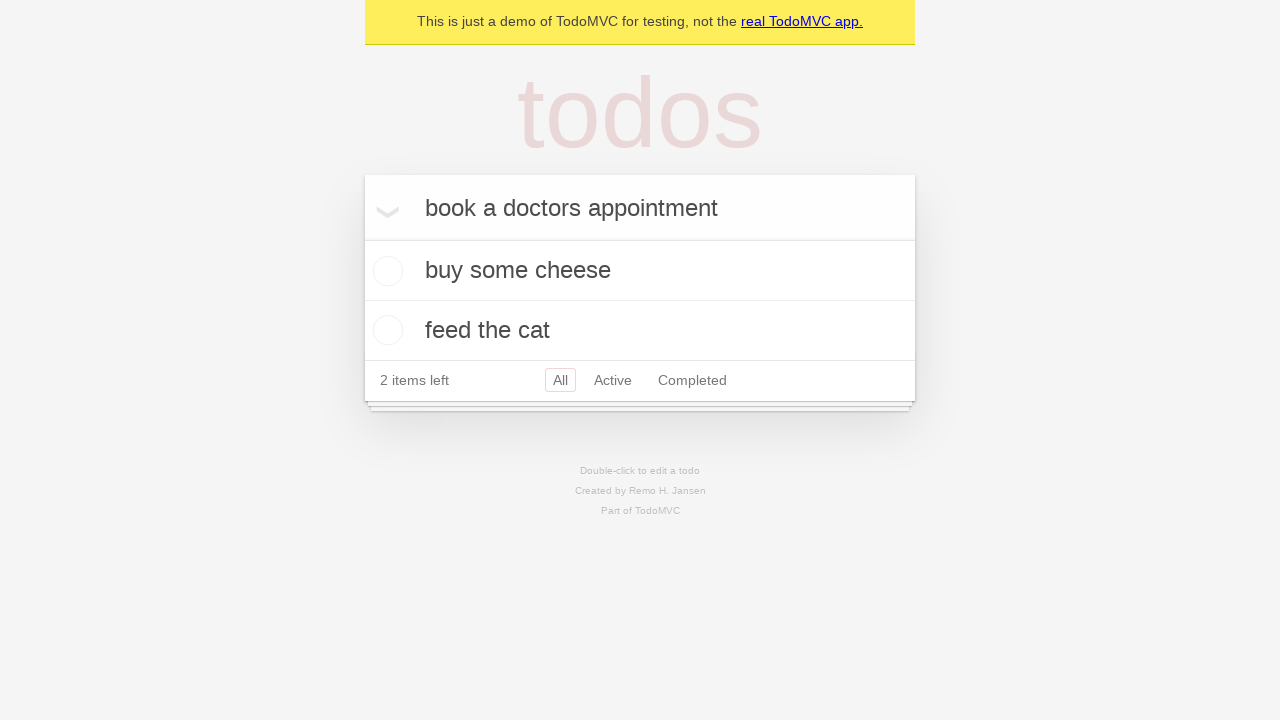

Pressed Enter to add third todo on internal:attr=[placeholder="What needs to be done?"i]
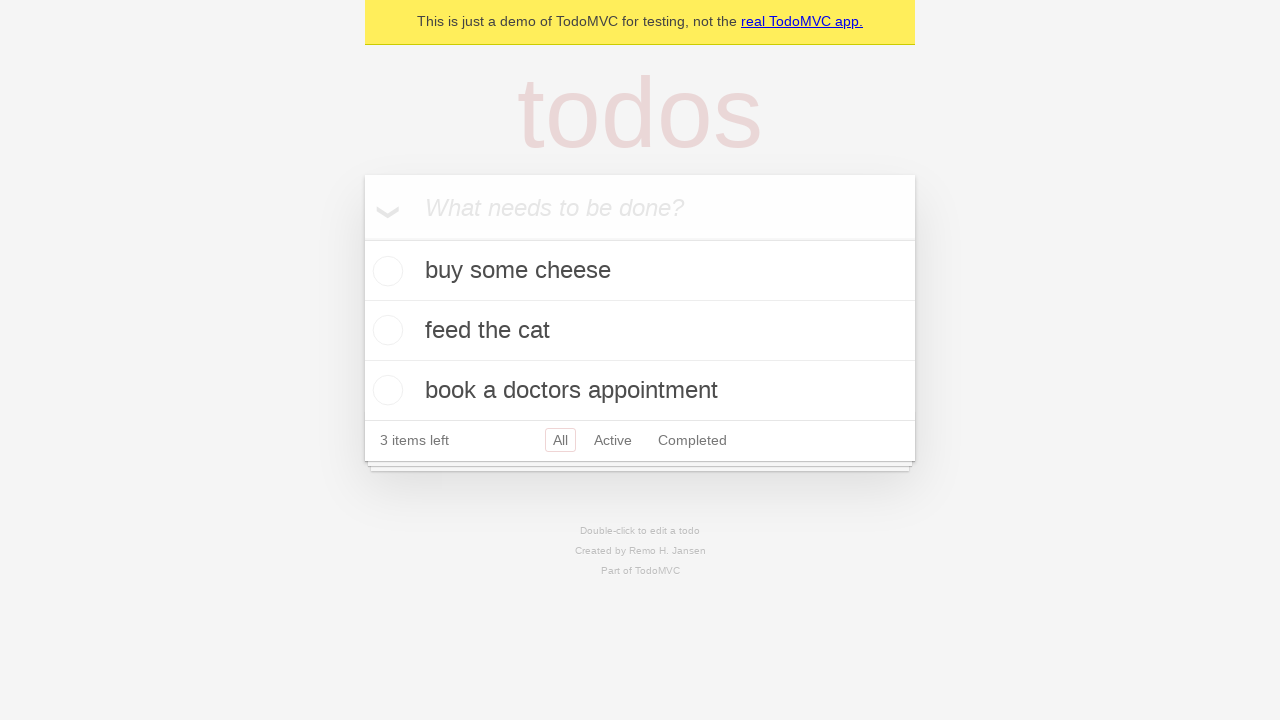

Waited for localStorage to contain all todos
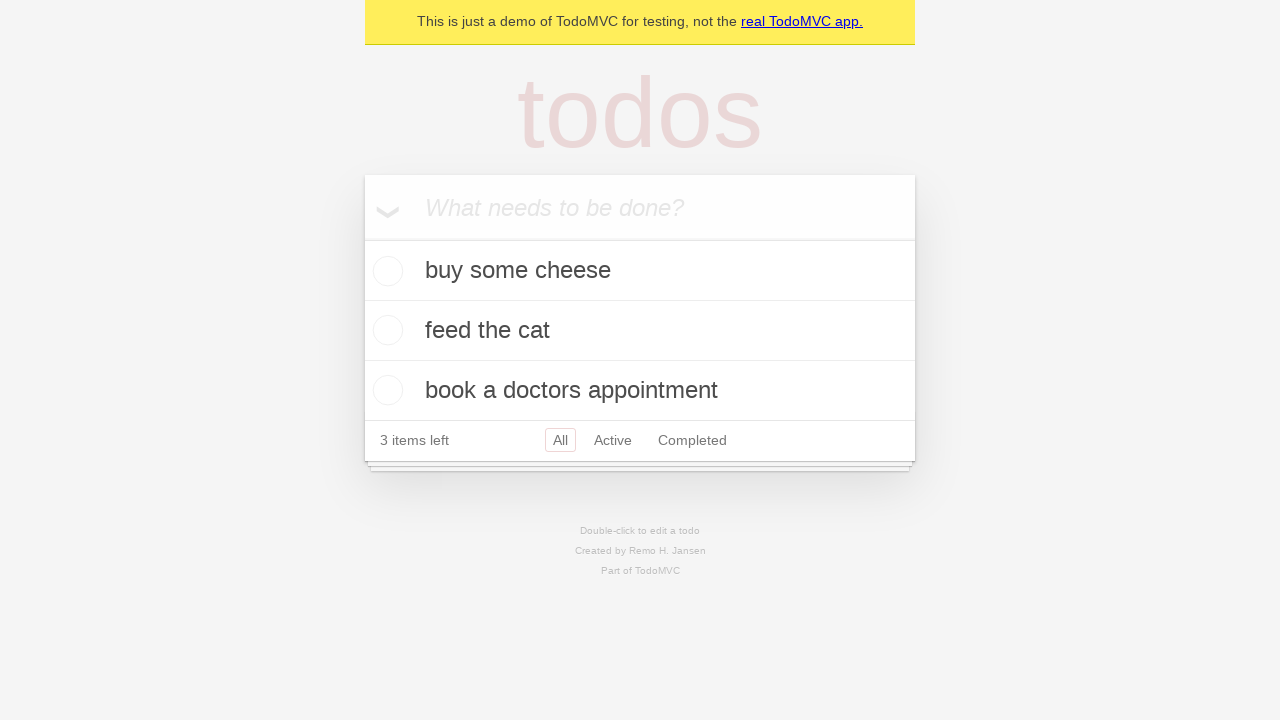

Clicked Active filter link at (613, 440) on internal:role=link[name="Active"i]
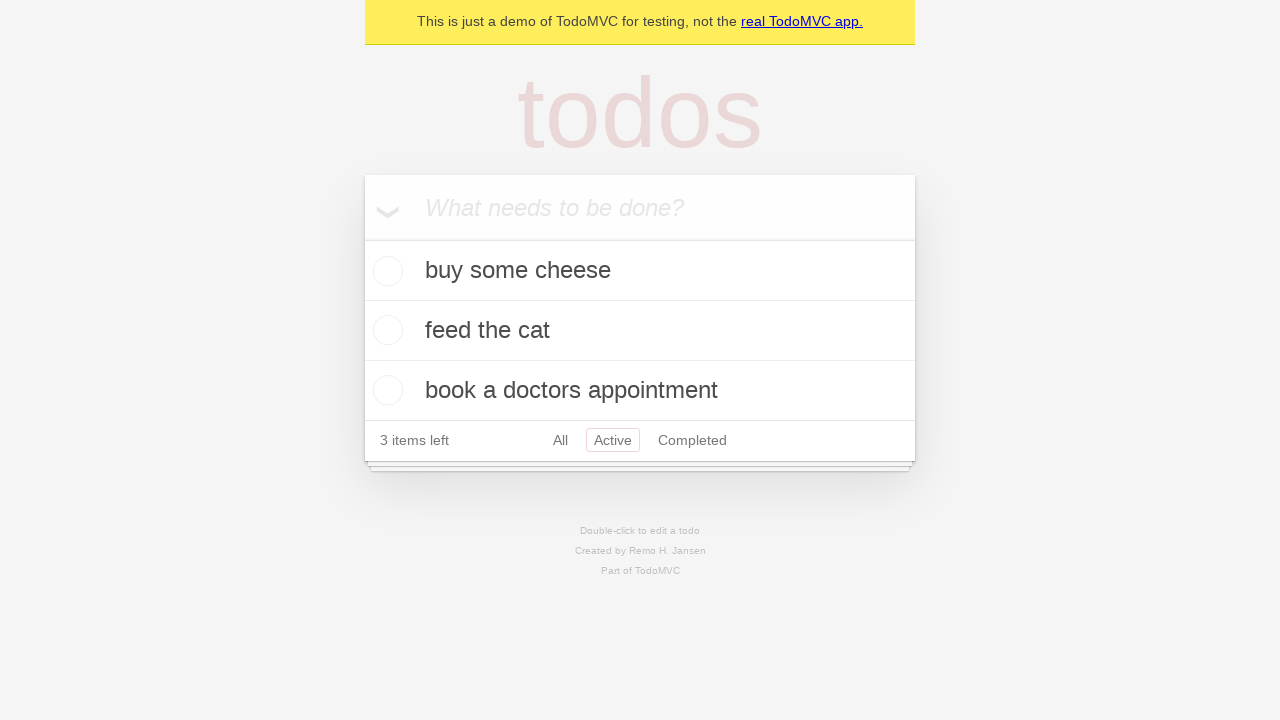

Clicked Completed filter link to test highlight at (692, 440) on internal:role=link[name="Completed"i]
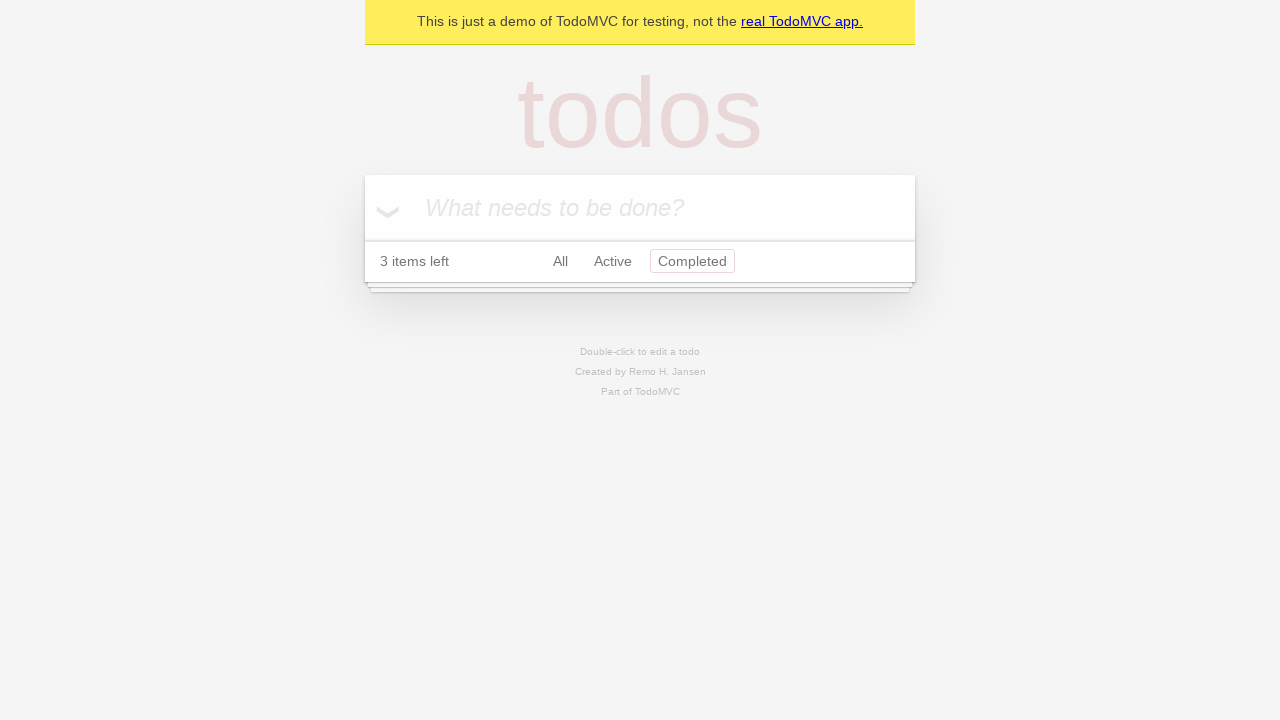

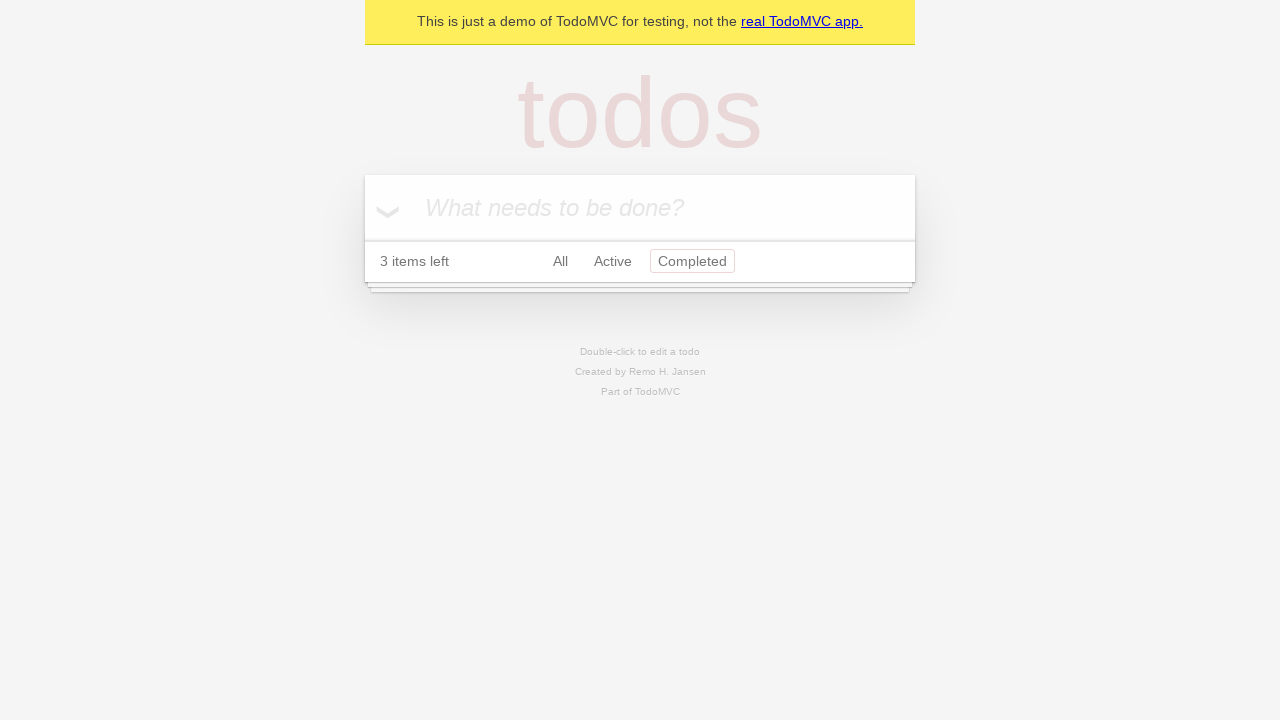